Tests that pressing Escape cancels edits and reverts to the original text.

Starting URL: https://demo.playwright.dev/todomvc

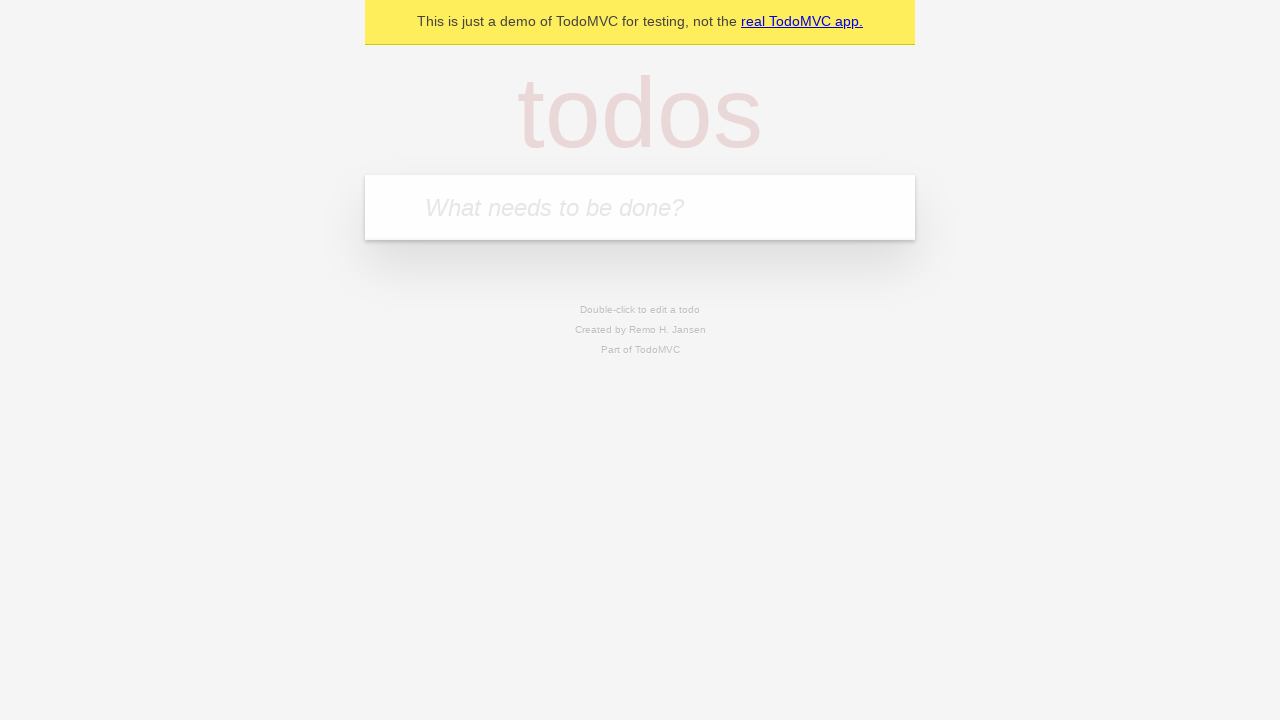

Filled input field with first todo 'buy some cheese' on internal:attr=[placeholder="What needs to be done?"i]
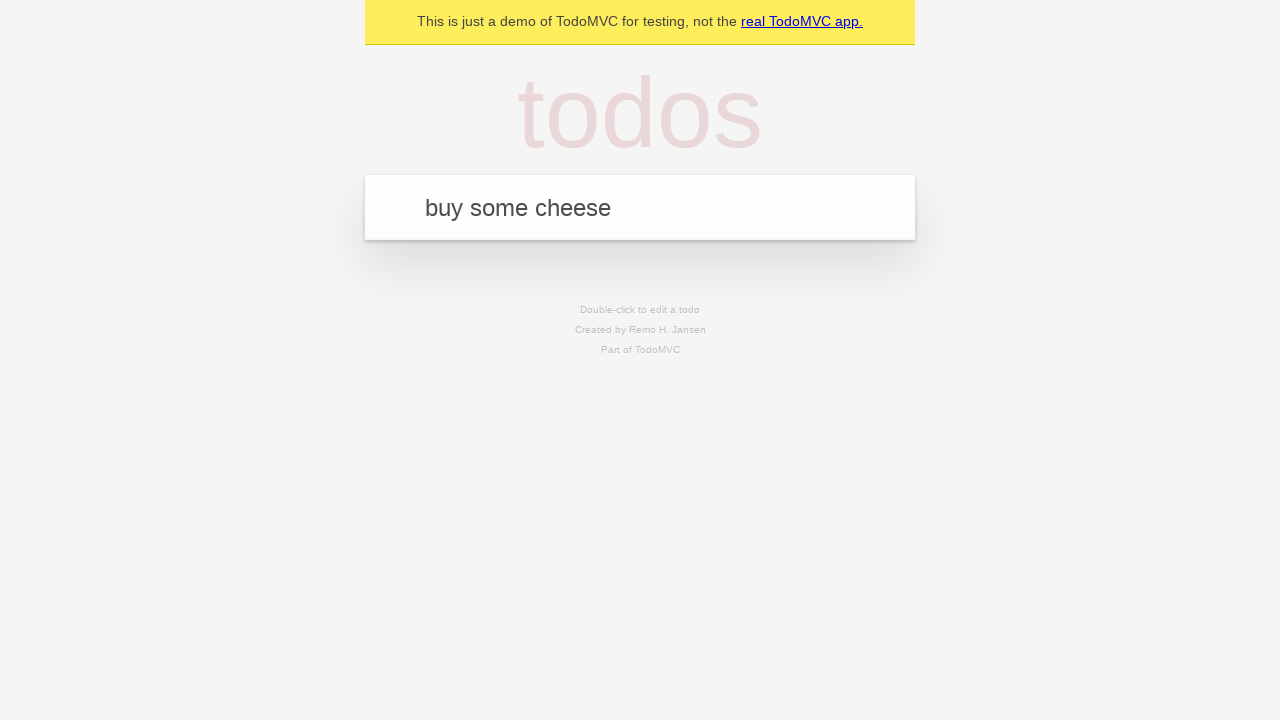

Pressed Enter to add first todo on internal:attr=[placeholder="What needs to be done?"i]
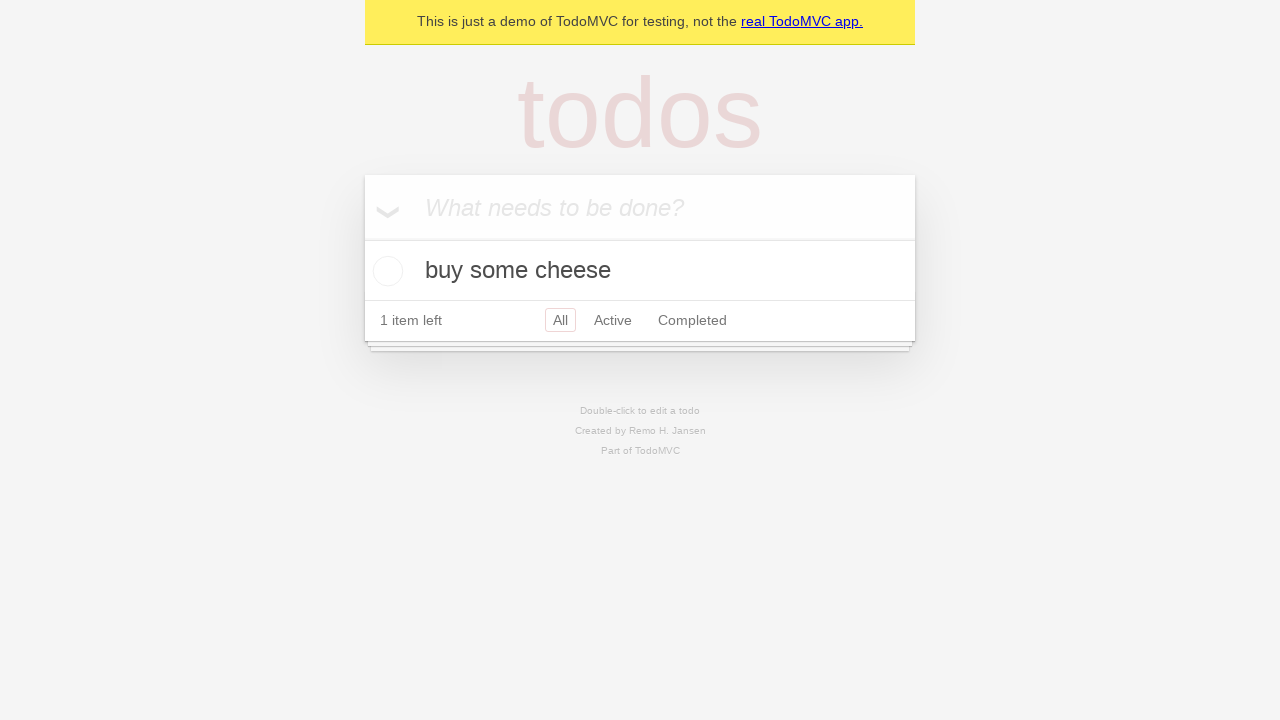

Filled input field with second todo 'feed the cat' on internal:attr=[placeholder="What needs to be done?"i]
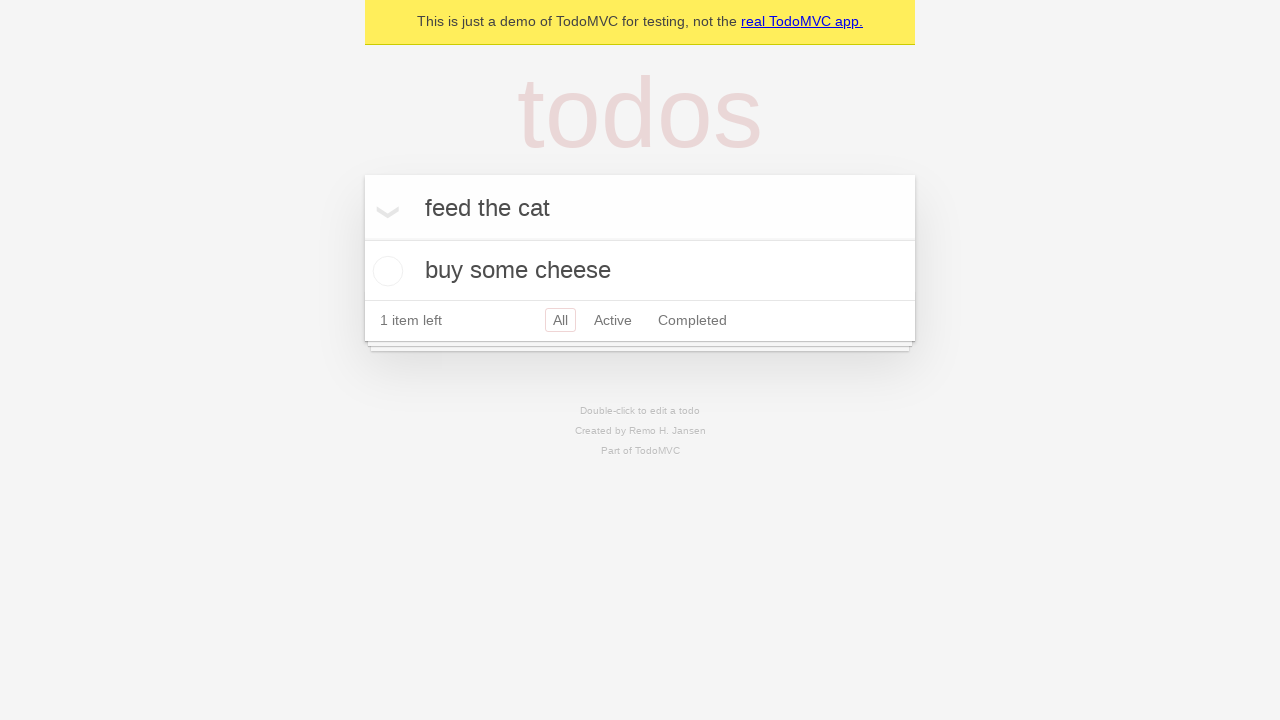

Pressed Enter to add second todo on internal:attr=[placeholder="What needs to be done?"i]
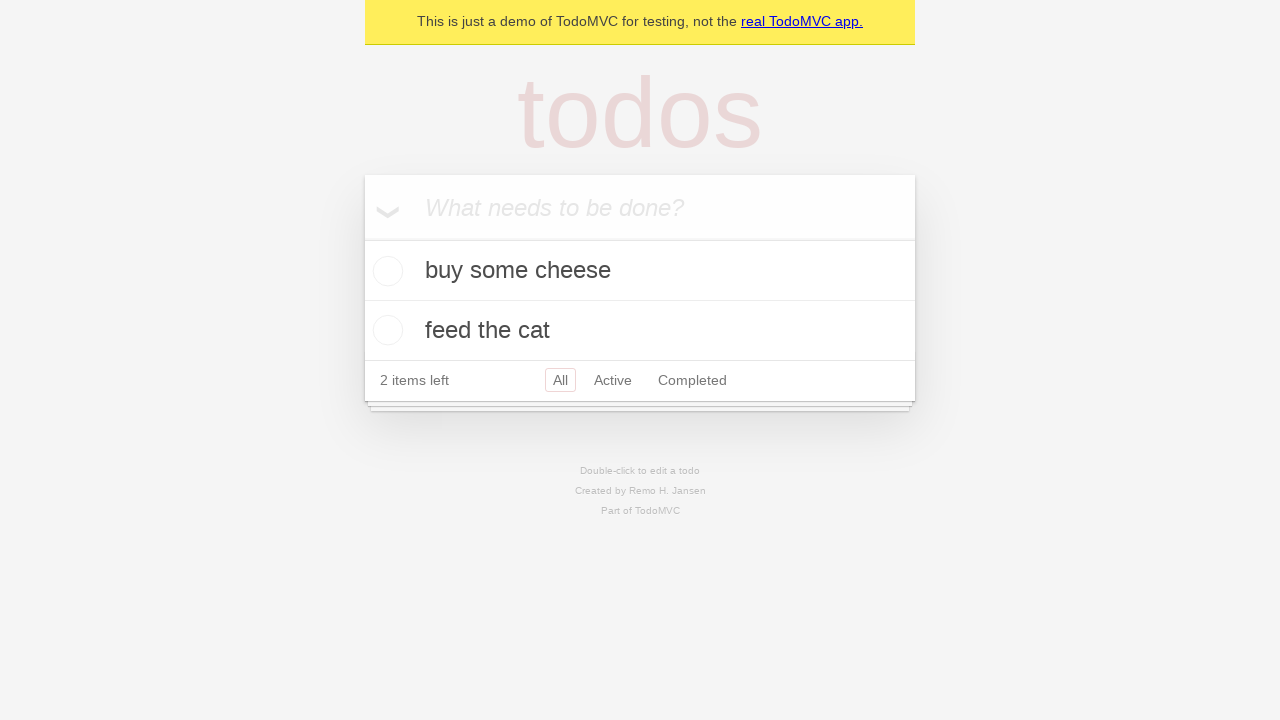

Filled input field with third todo 'book a doctors appointment' on internal:attr=[placeholder="What needs to be done?"i]
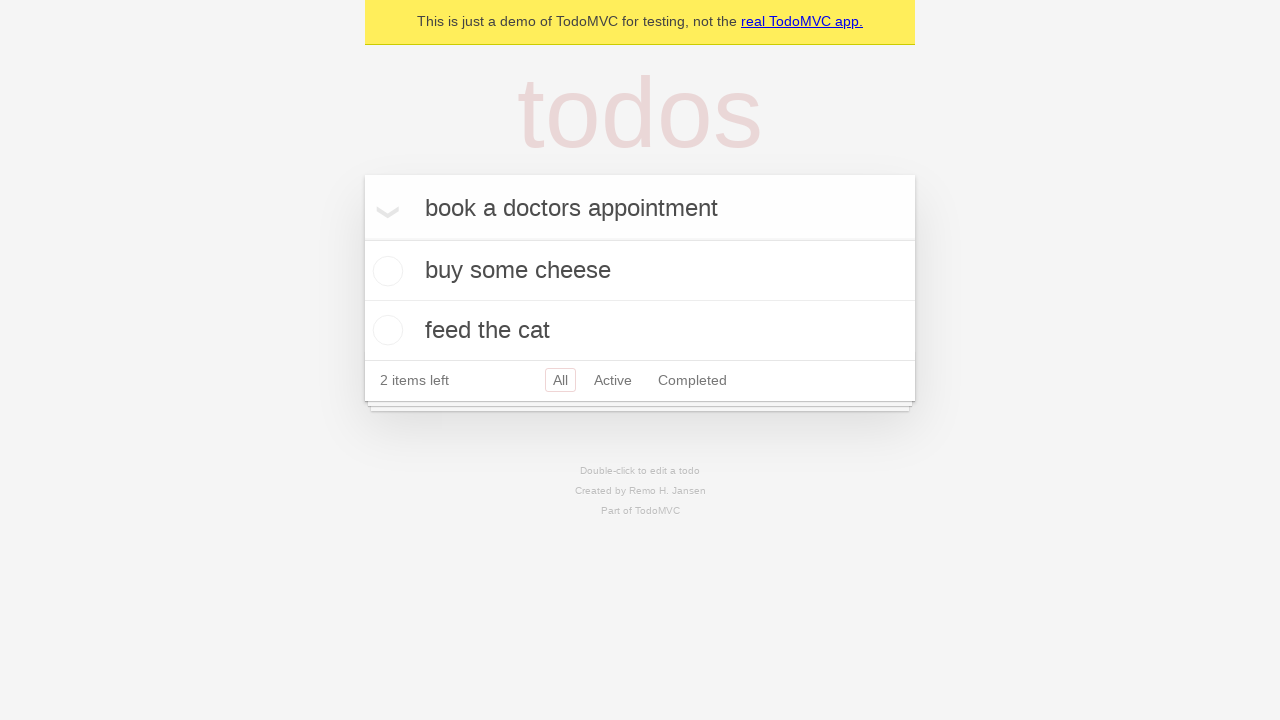

Pressed Enter to add third todo on internal:attr=[placeholder="What needs to be done?"i]
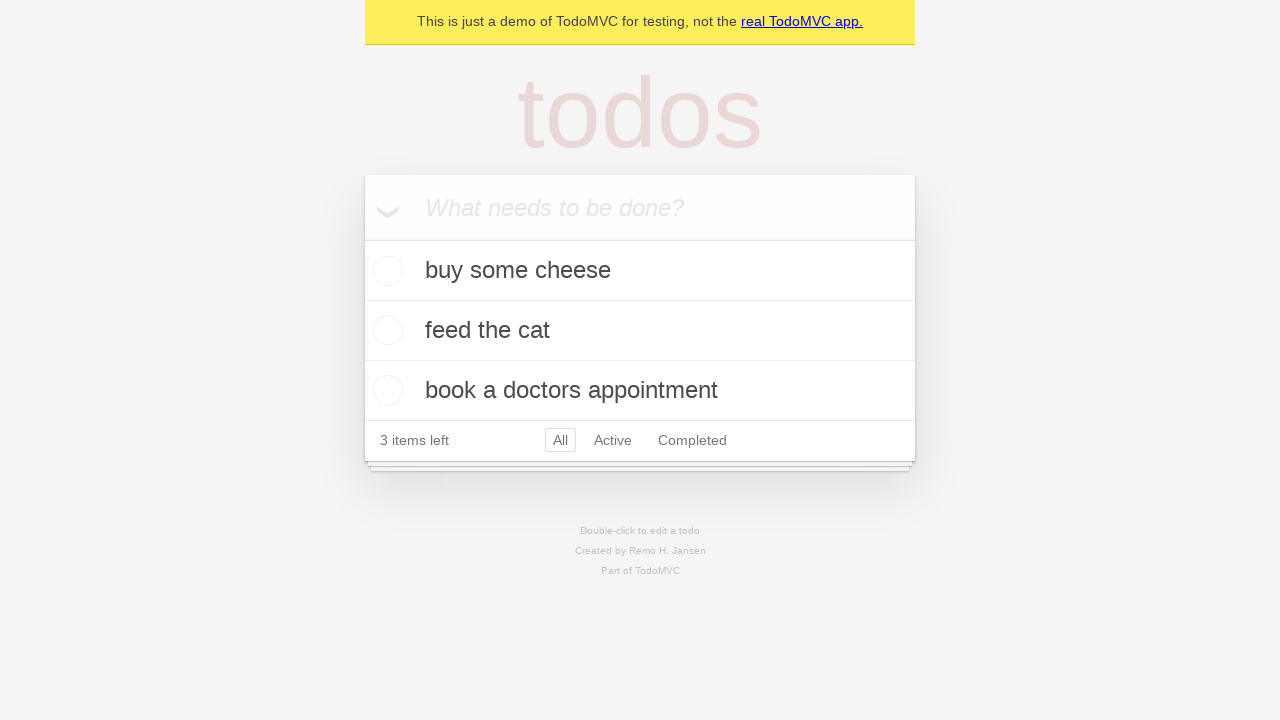

Double-clicked second todo to enter edit mode at (640, 331) on internal:testid=[data-testid="todo-item"s] >> nth=1
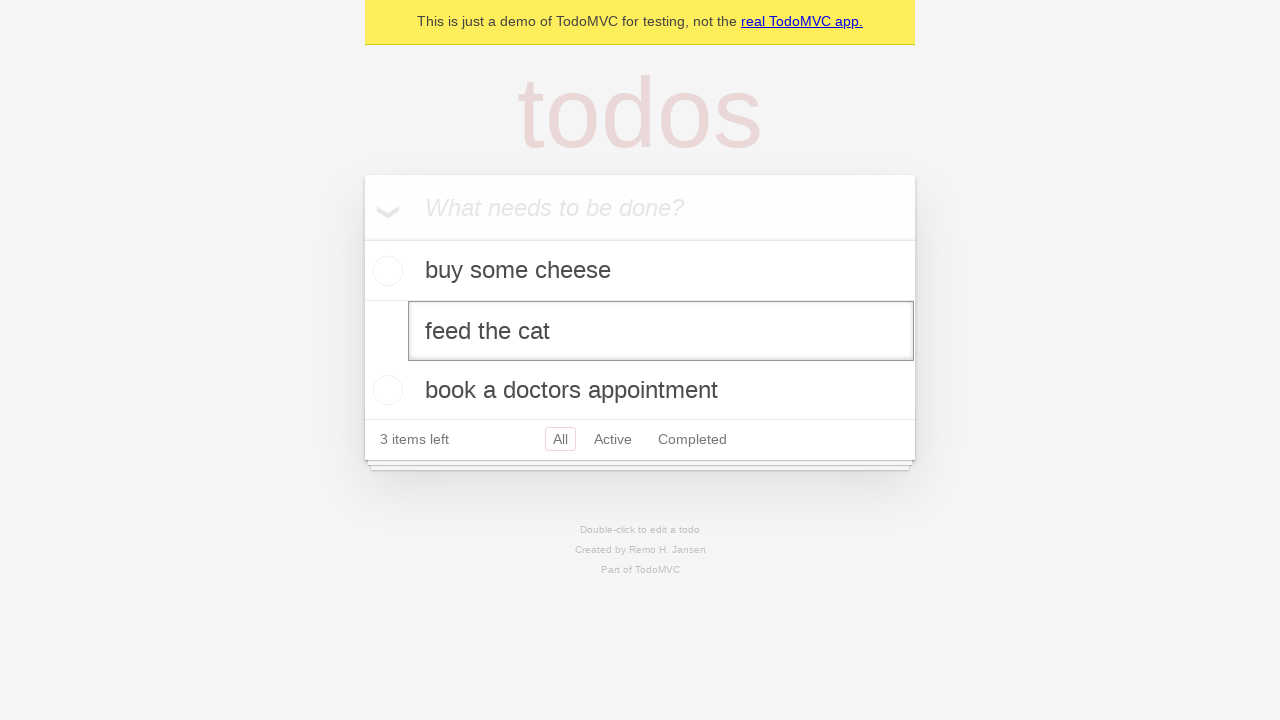

Changed todo text to 'buy some sausages' on internal:testid=[data-testid="todo-item"s] >> nth=1 >> internal:role=textbox[nam
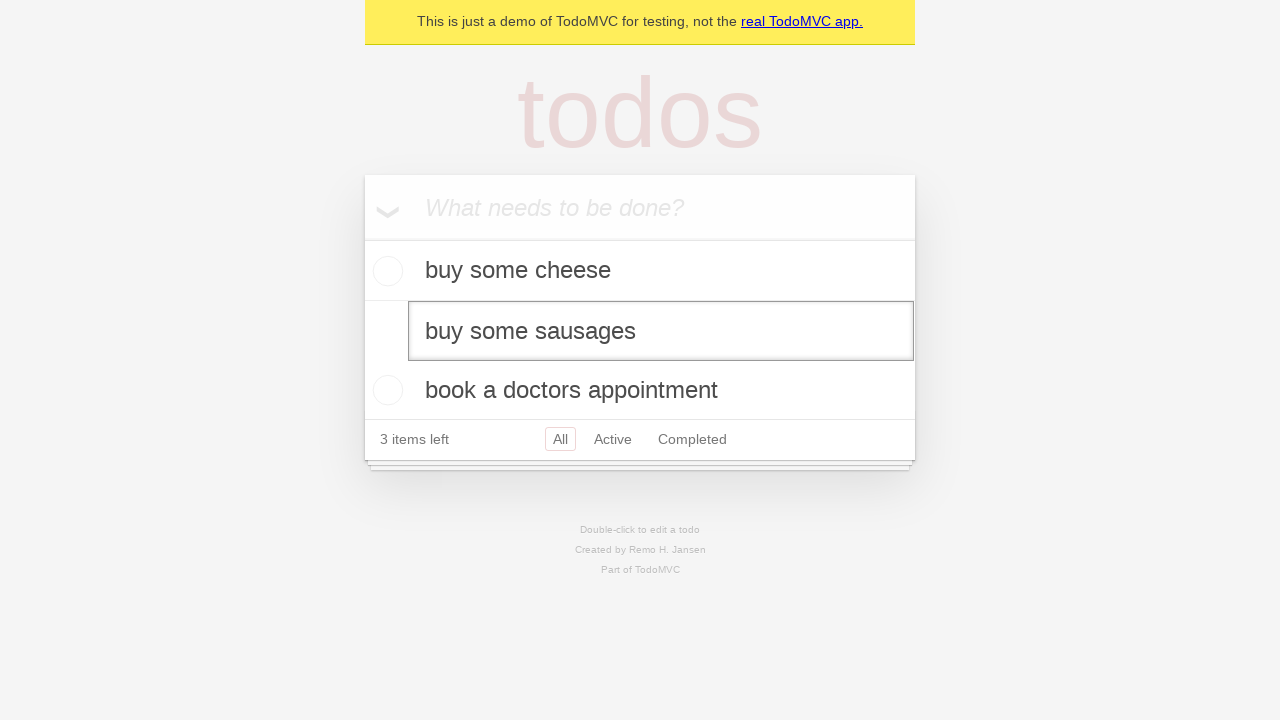

Pressed Escape to cancel edit and revert to original text on internal:testid=[data-testid="todo-item"s] >> nth=1 >> internal:role=textbox[nam
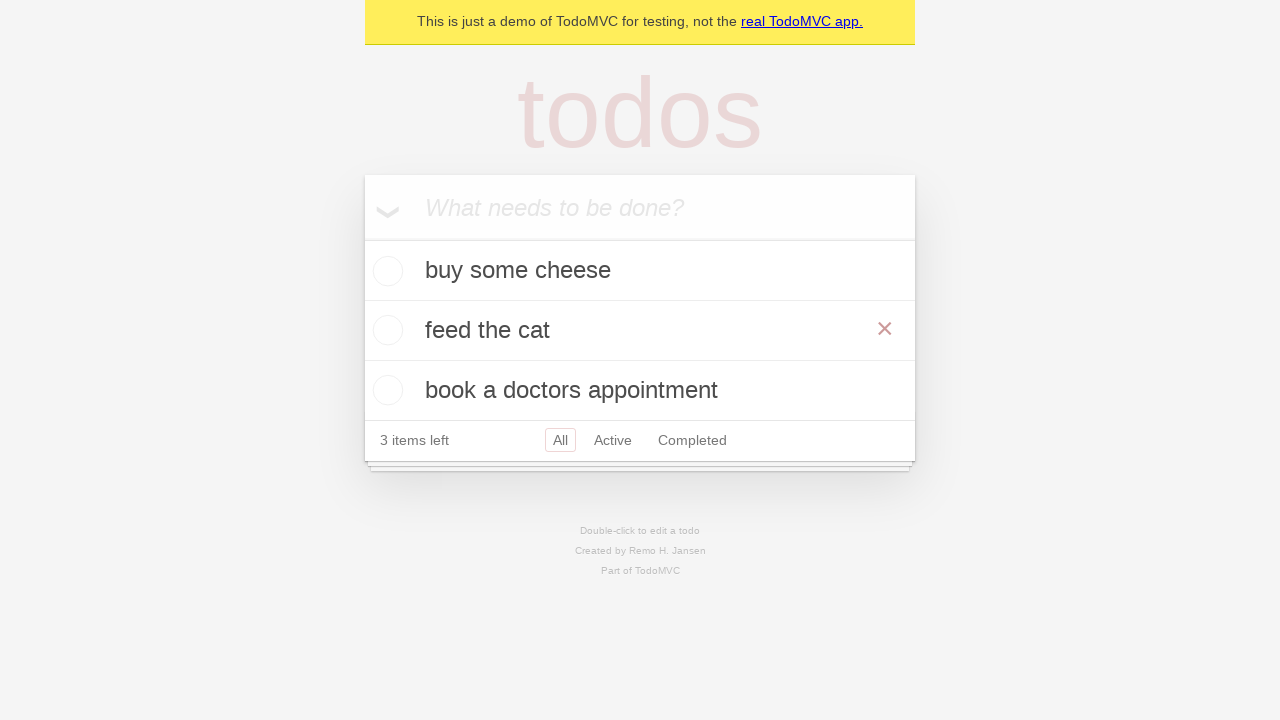

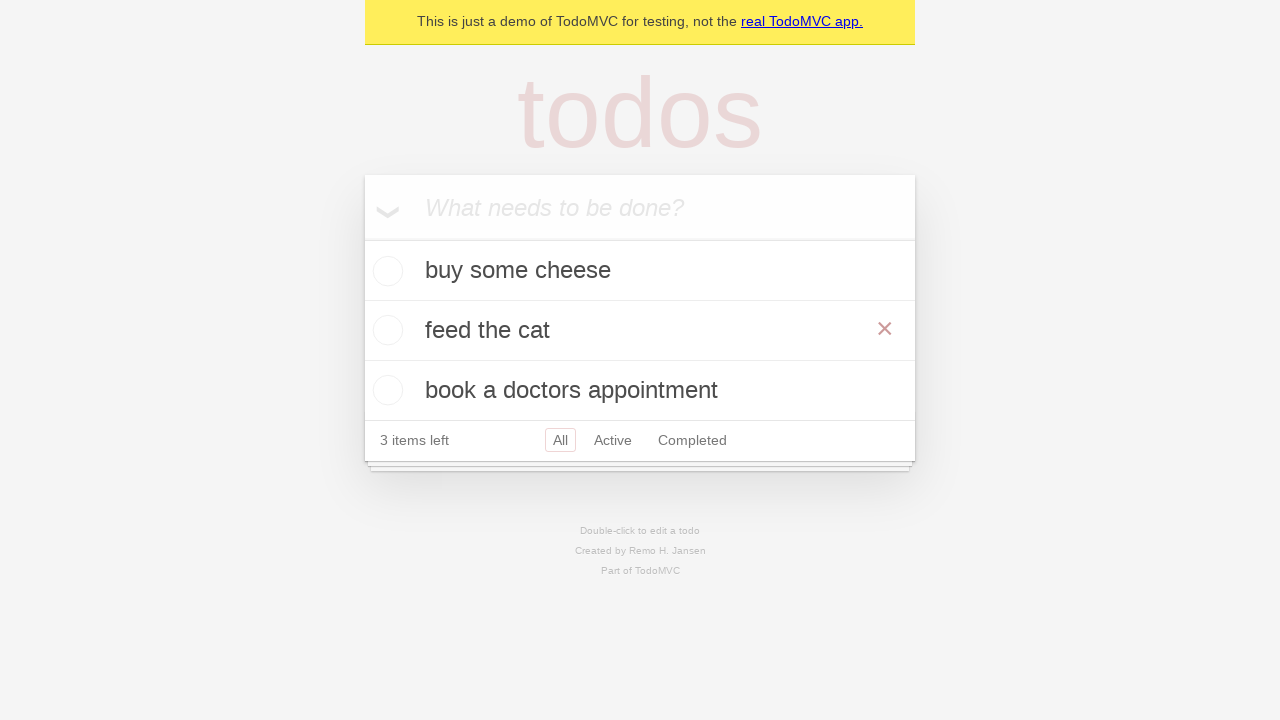